Tests form filling functionality including text inputs, radio buttons, dropdowns, date picker, and checkboxes

Starting URL: https://demoqa.com/automation-practice-form

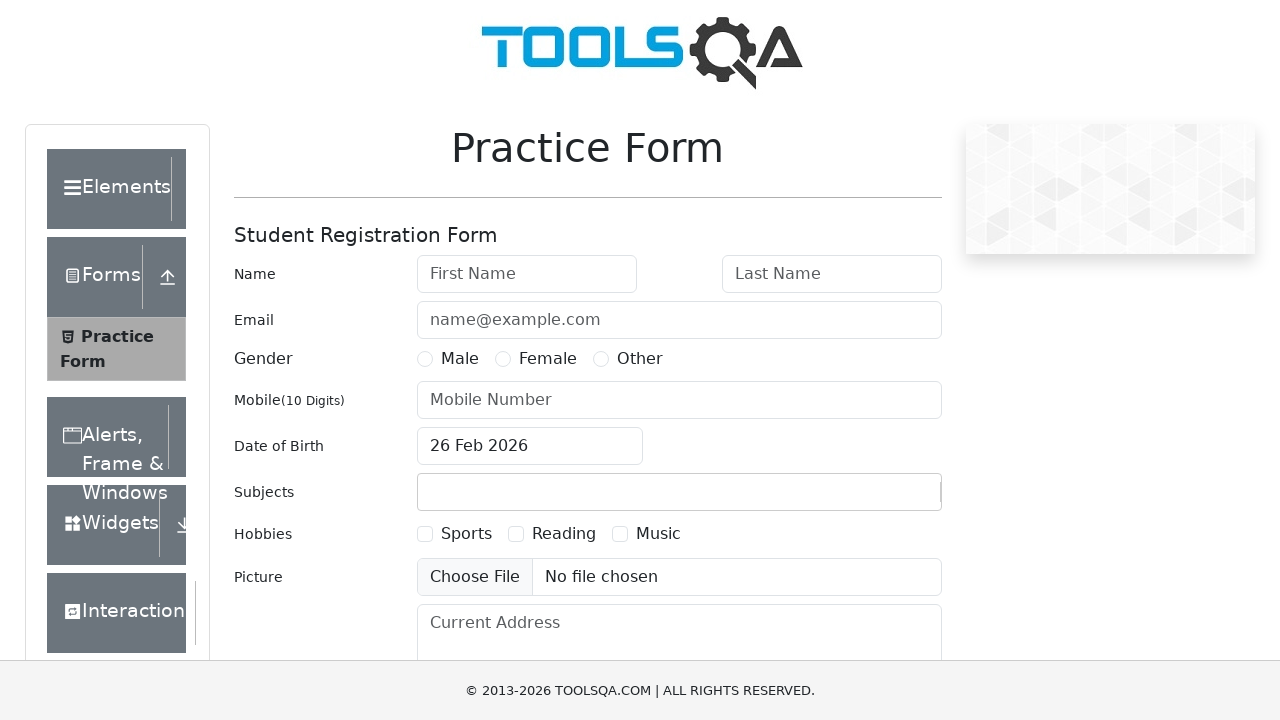

Filled first name field with 'Muhammed' on #firstName
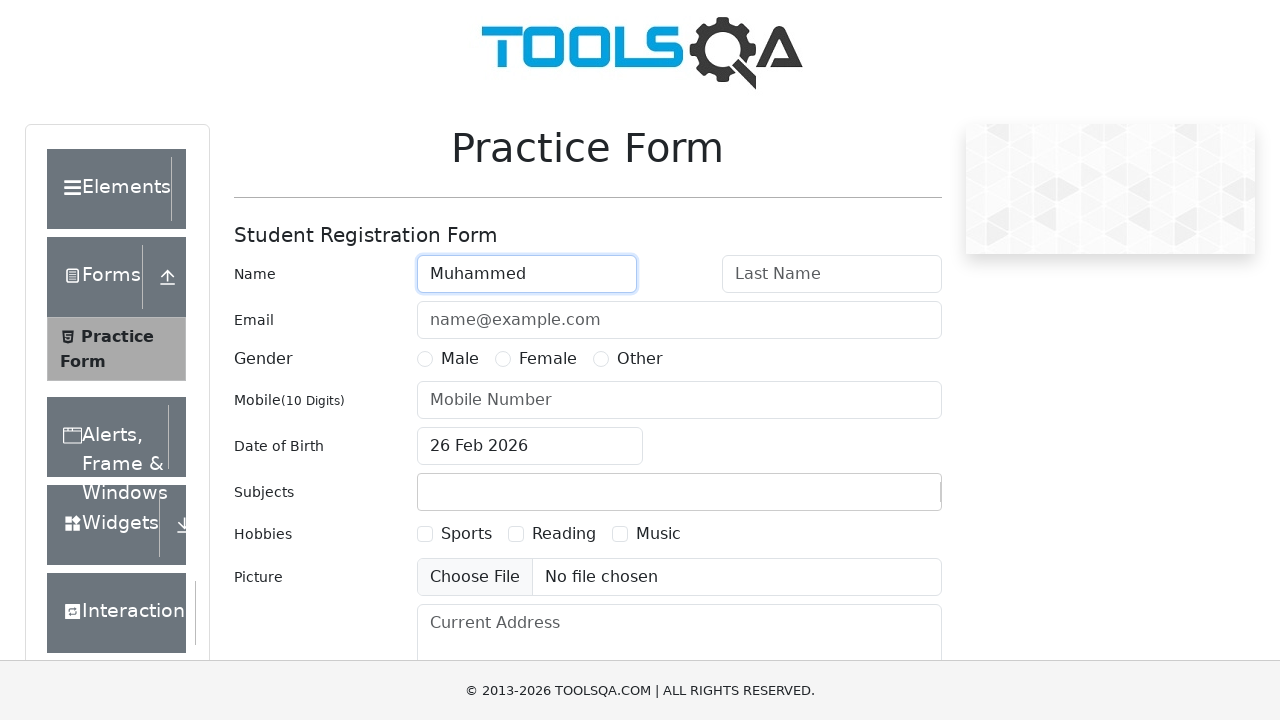

Filled last name field with 'Gori' on #lastName
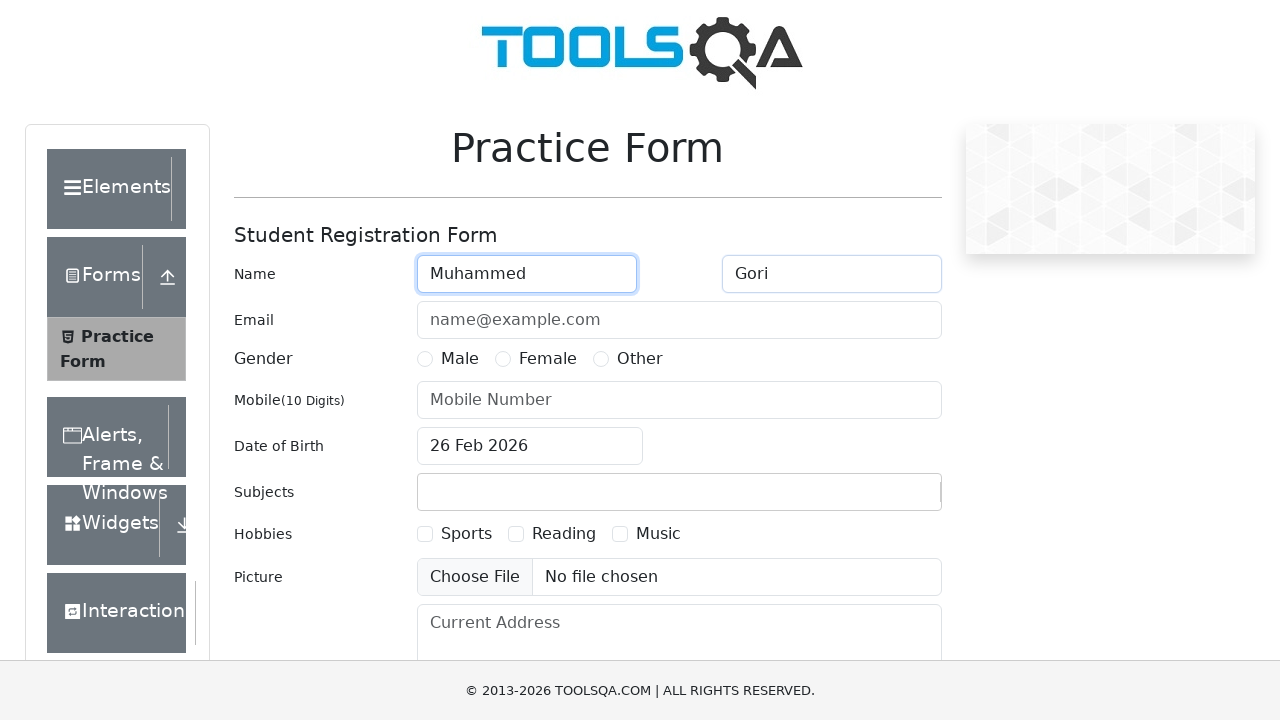

Filled email field with 'Gori@laura.com' on #userEmail
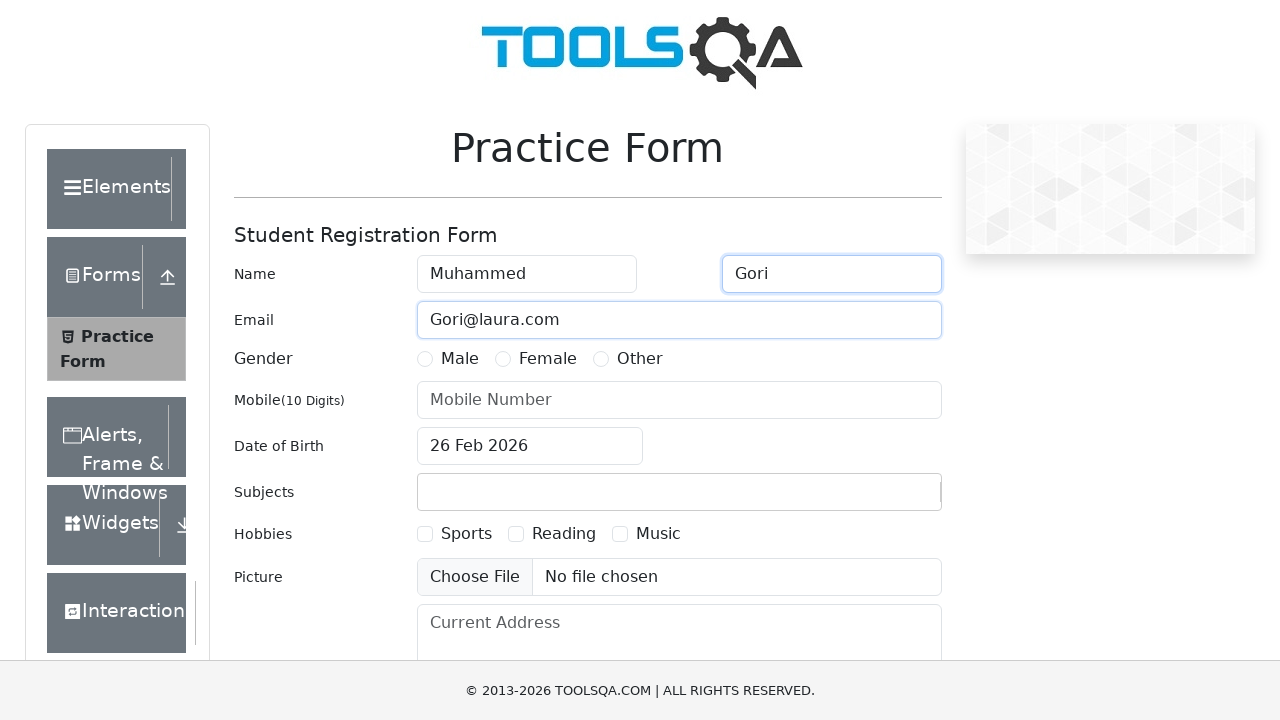

Selected gender radio button option 3 at (640, 359) on label[for='gender-radio-3']
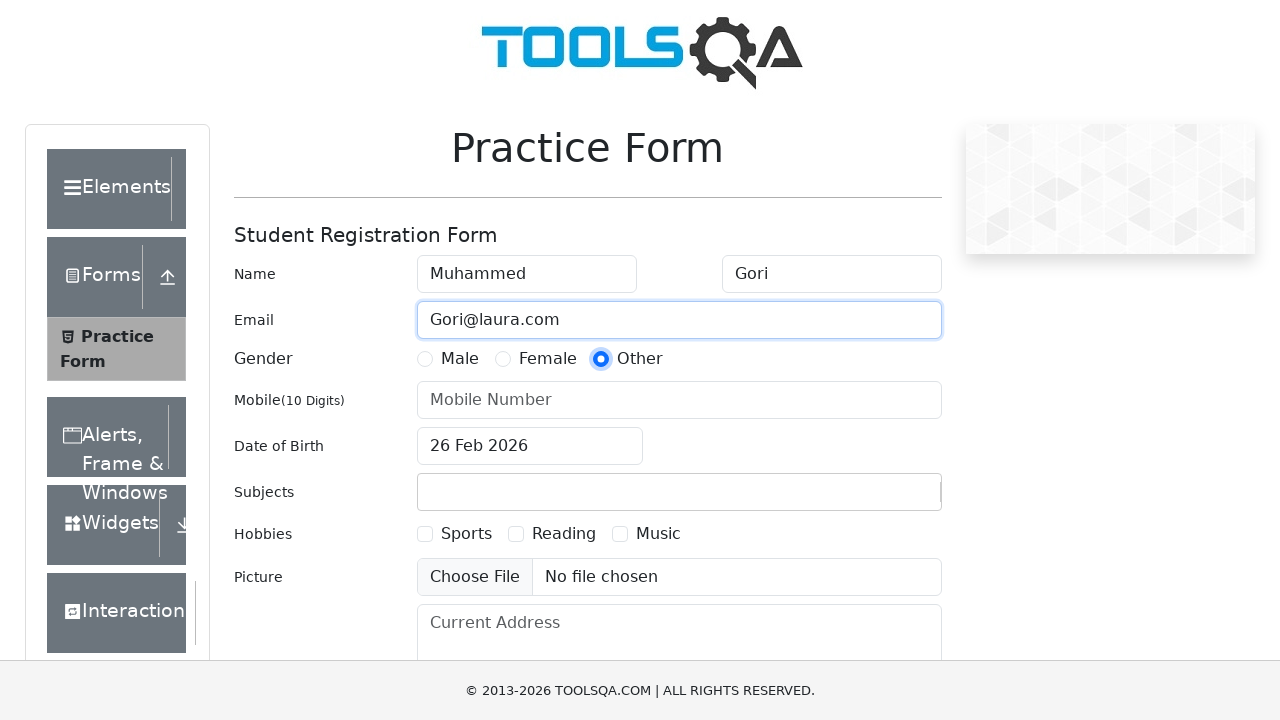

Filled phone number field with '8899001122' on #userNumber
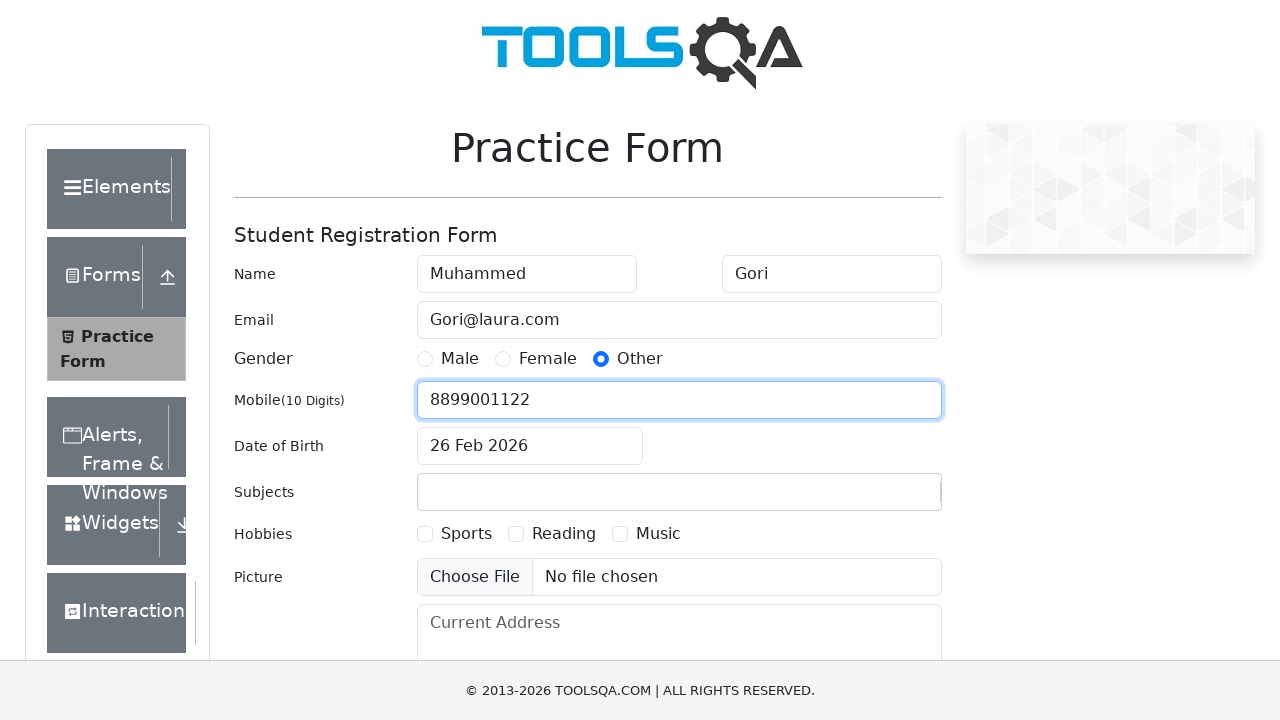

Clicked date of birth input to open date picker at (530, 446) on #dateOfBirthInput
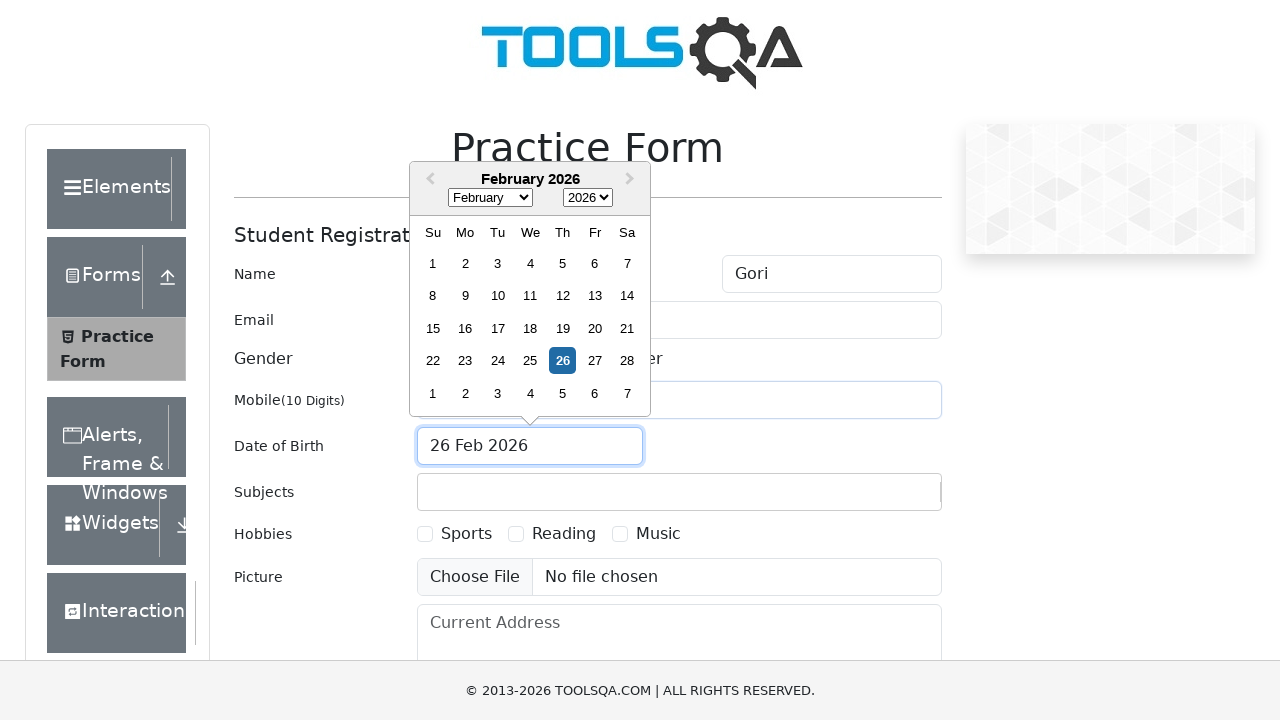

Selected month July (index 6) from date picker on .react-datepicker__month-select
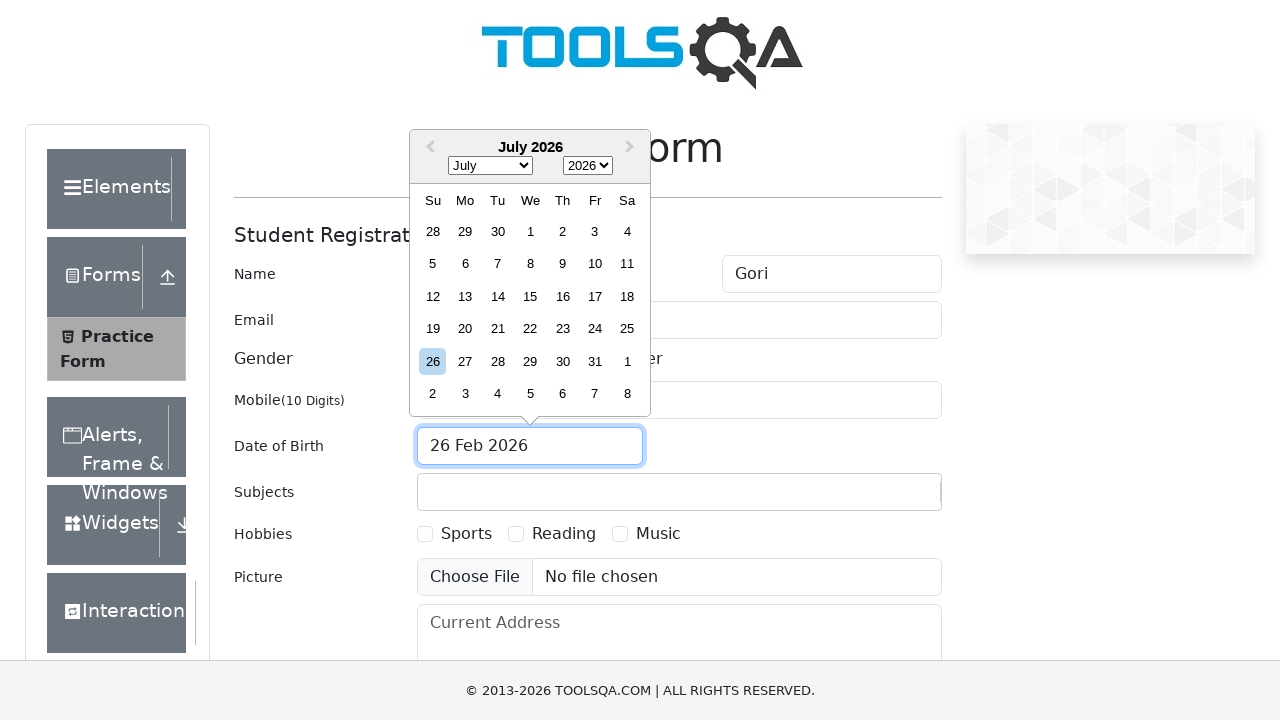

Selected year 1989 from date picker on .react-datepicker__year-select
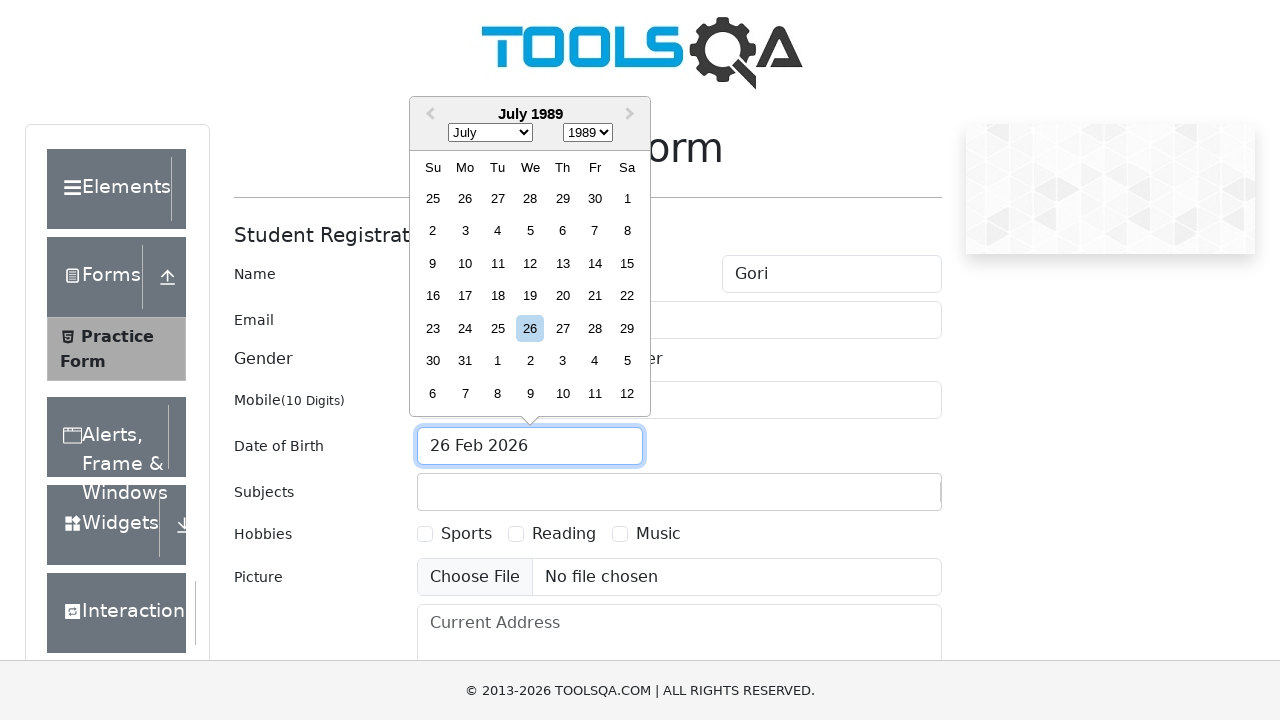

Selected date July 16th, 1989 from date picker at (433, 296) on [aria-label='Choose Sunday, July 16th, 1989']
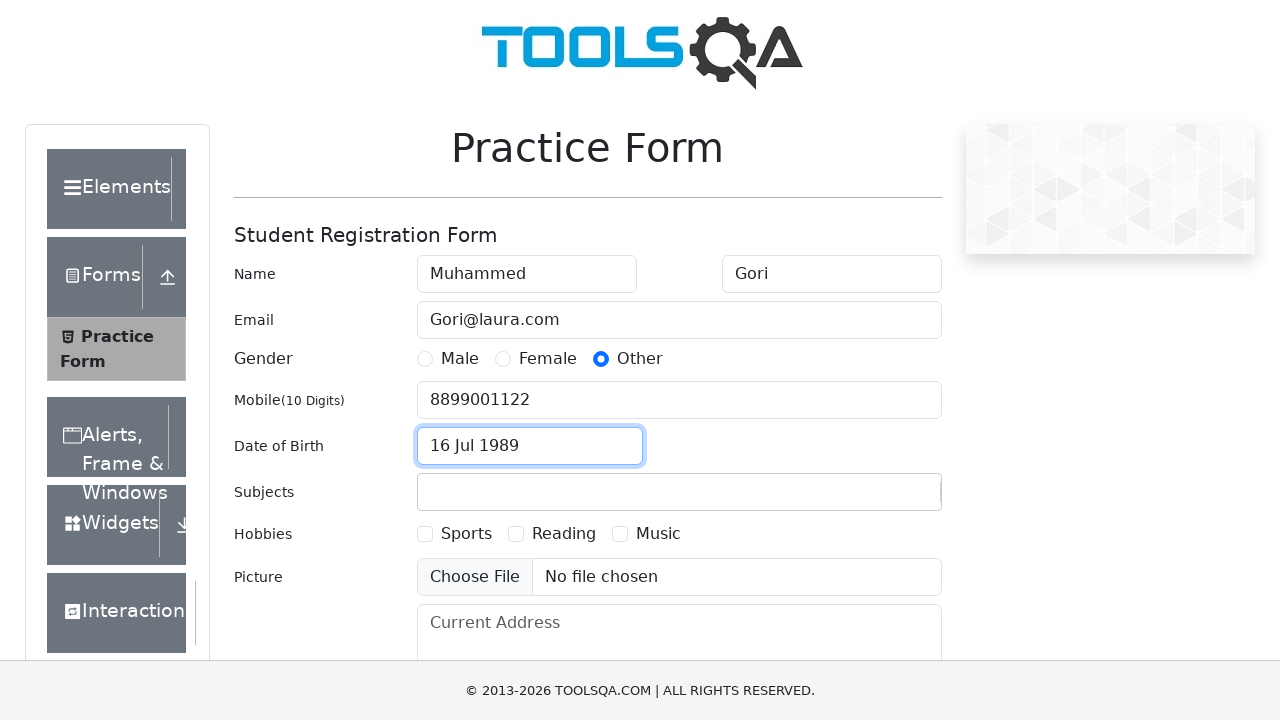

Checked hobbies checkbox 1 at (466, 534) on label[for='hobbies-checkbox-1']
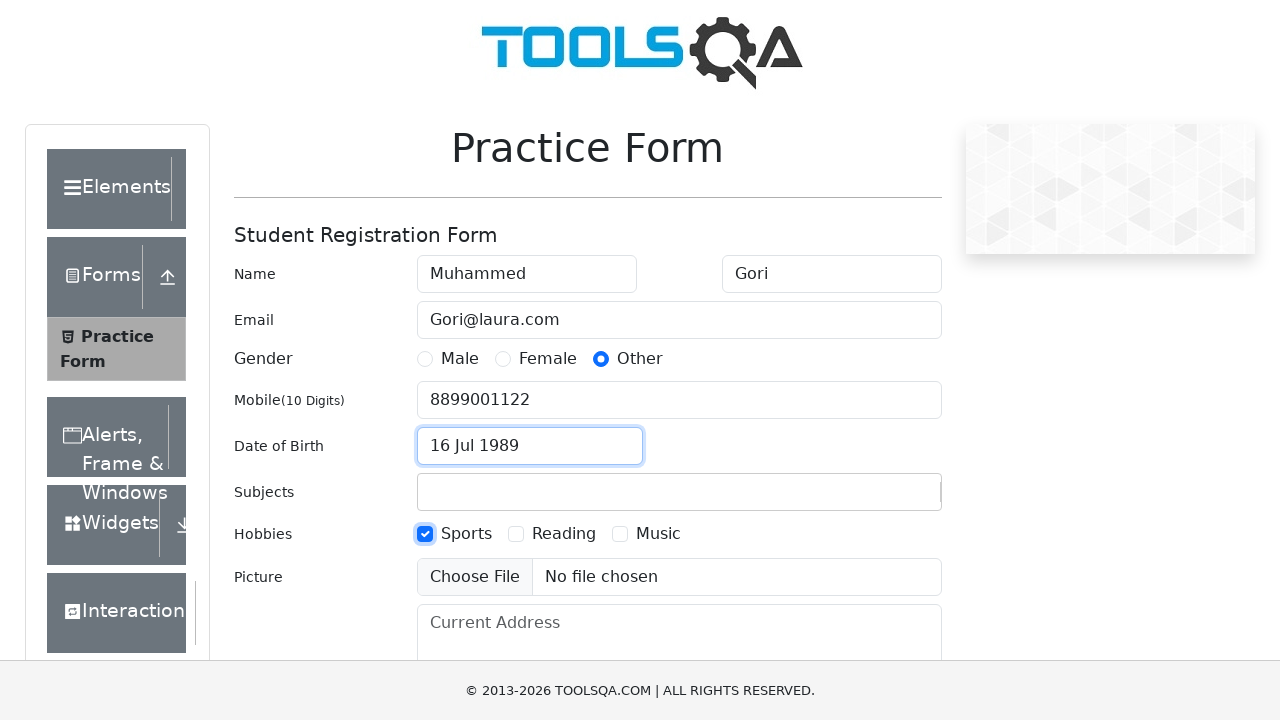

Checked hobbies checkbox 2 at (564, 534) on label[for='hobbies-checkbox-2']
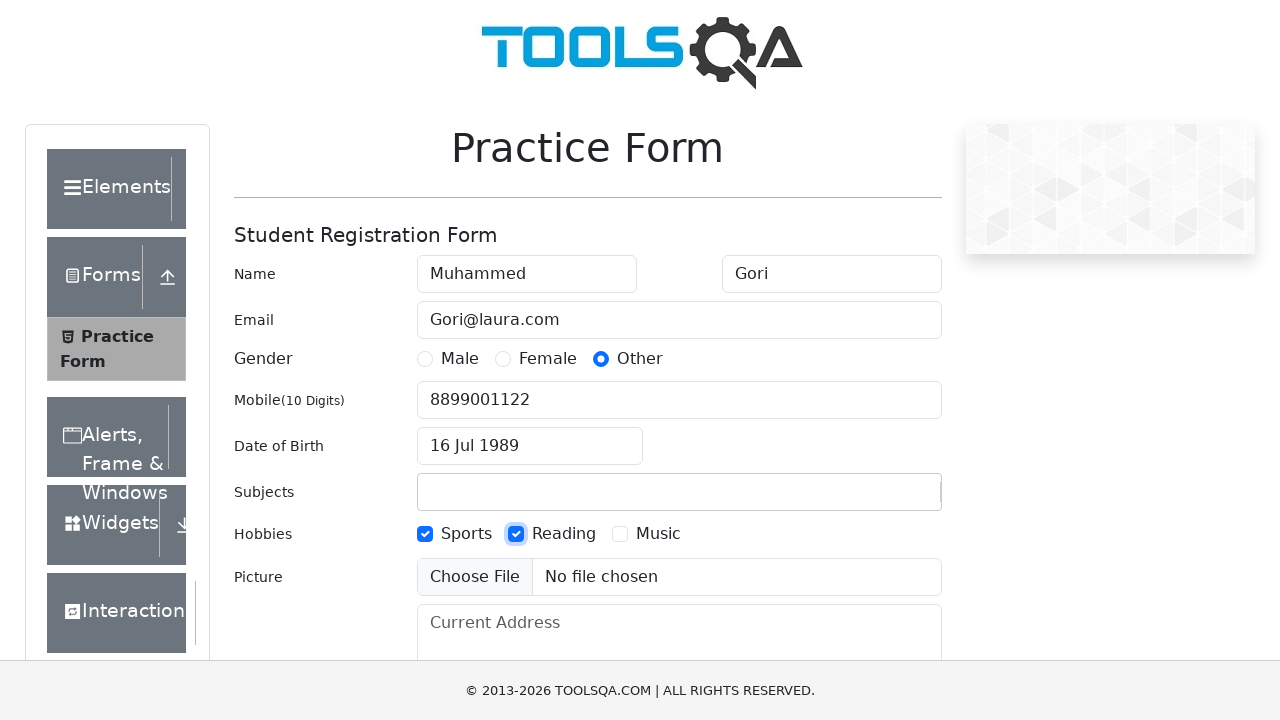

Checked hobbies checkbox 3 at (658, 534) on label[for='hobbies-checkbox-3']
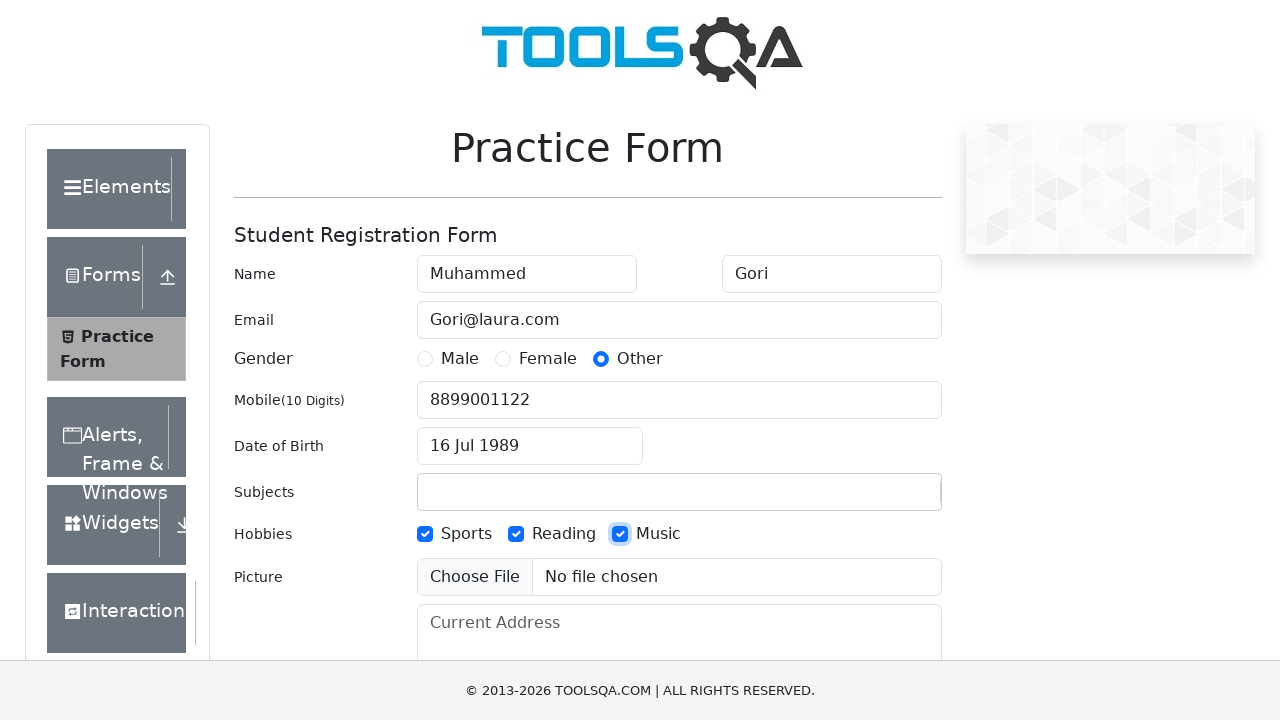

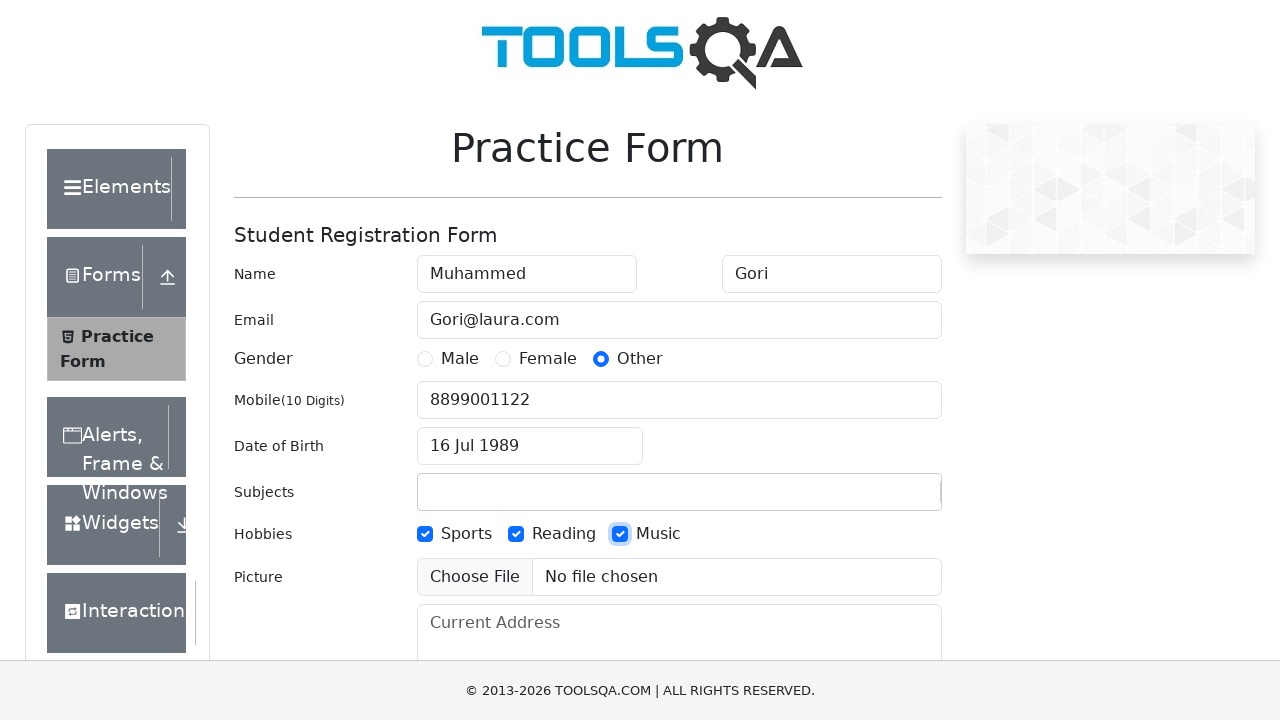